Navigates to python.org, finds the PyPI menu item in the top navigation, and clicks it to navigate to the PyPI page

Starting URL: https://python.org

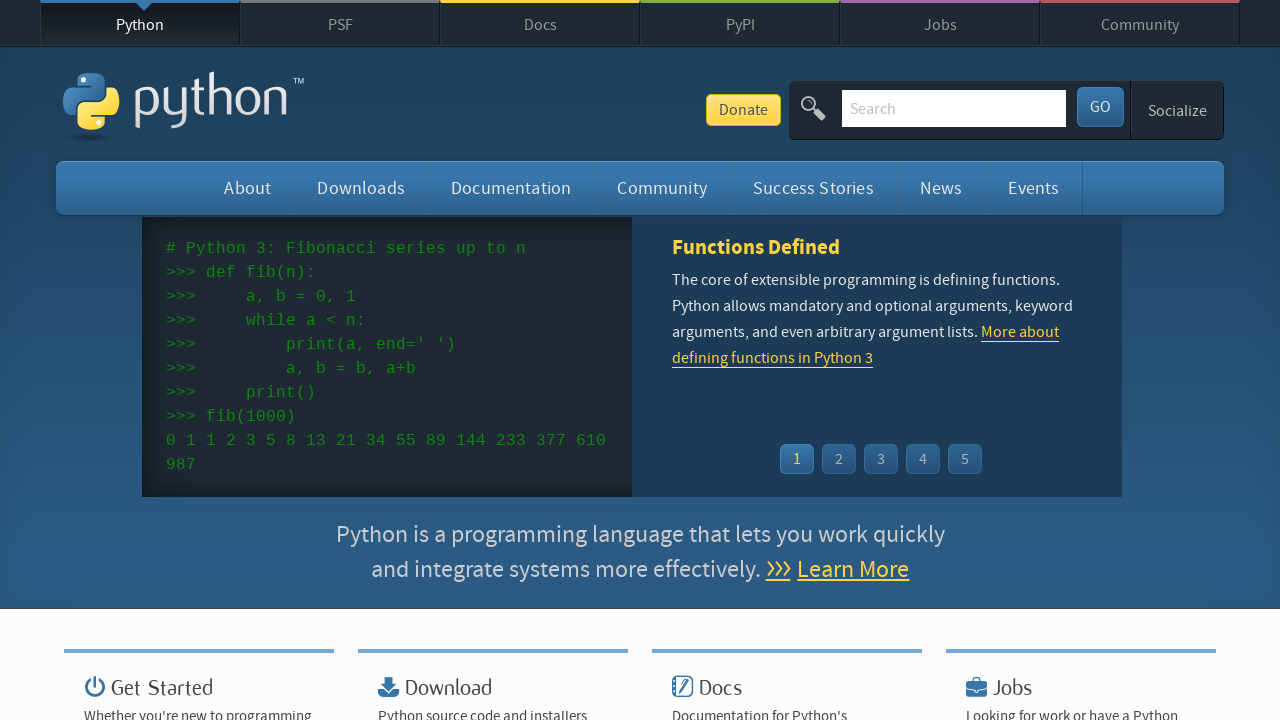

Top navigation menu loaded
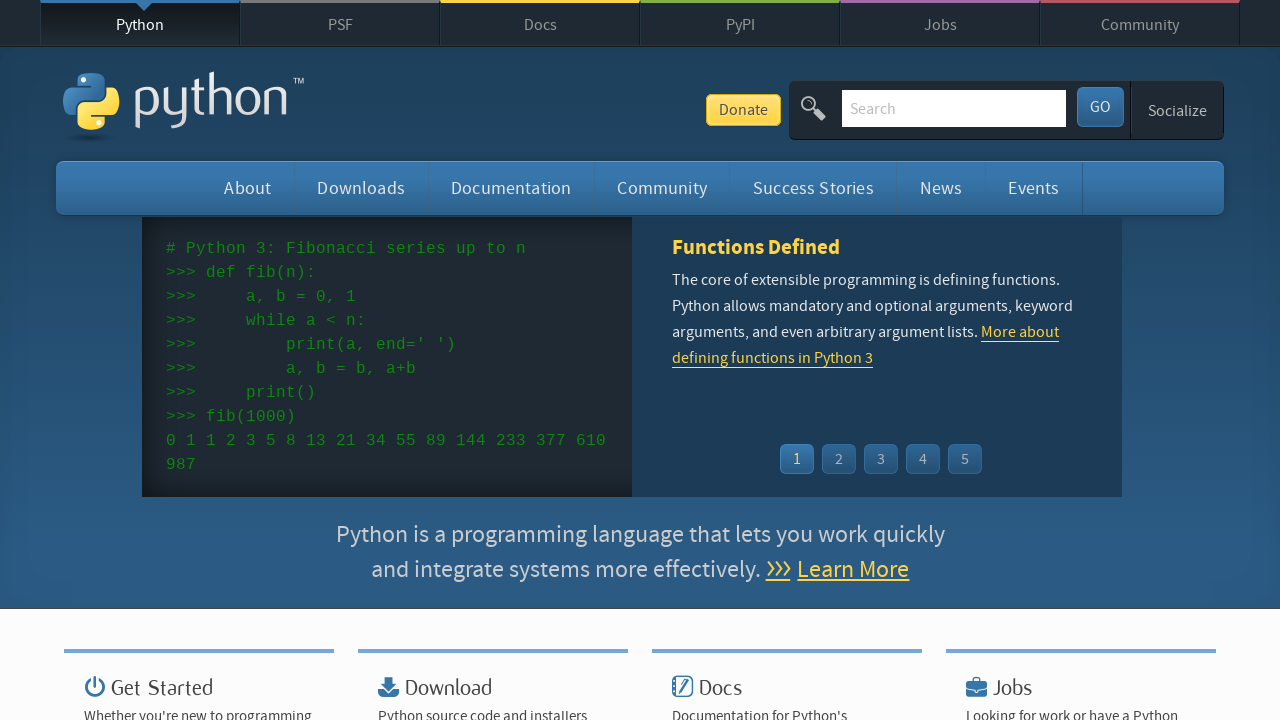

Clicked PyPI menu item in top navigation at (740, 23) on #top ul.menu li:has-text('PyPI')
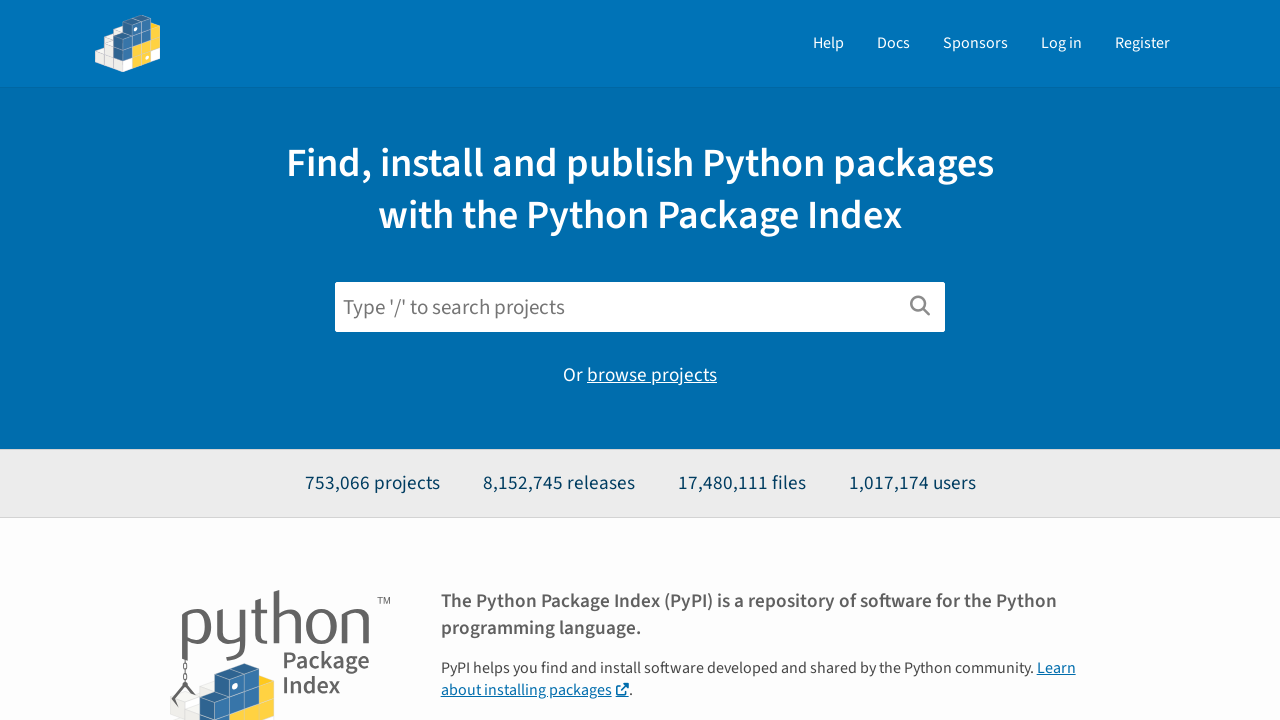

Navigation to PyPI page completed
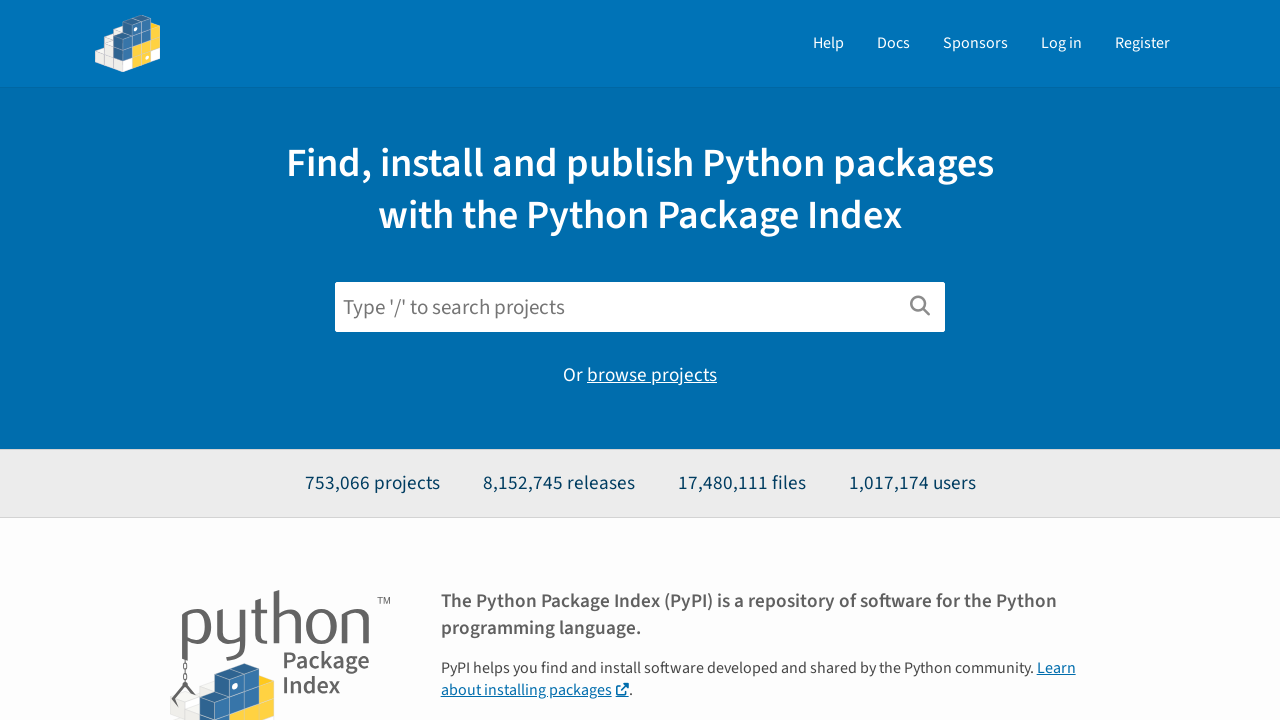

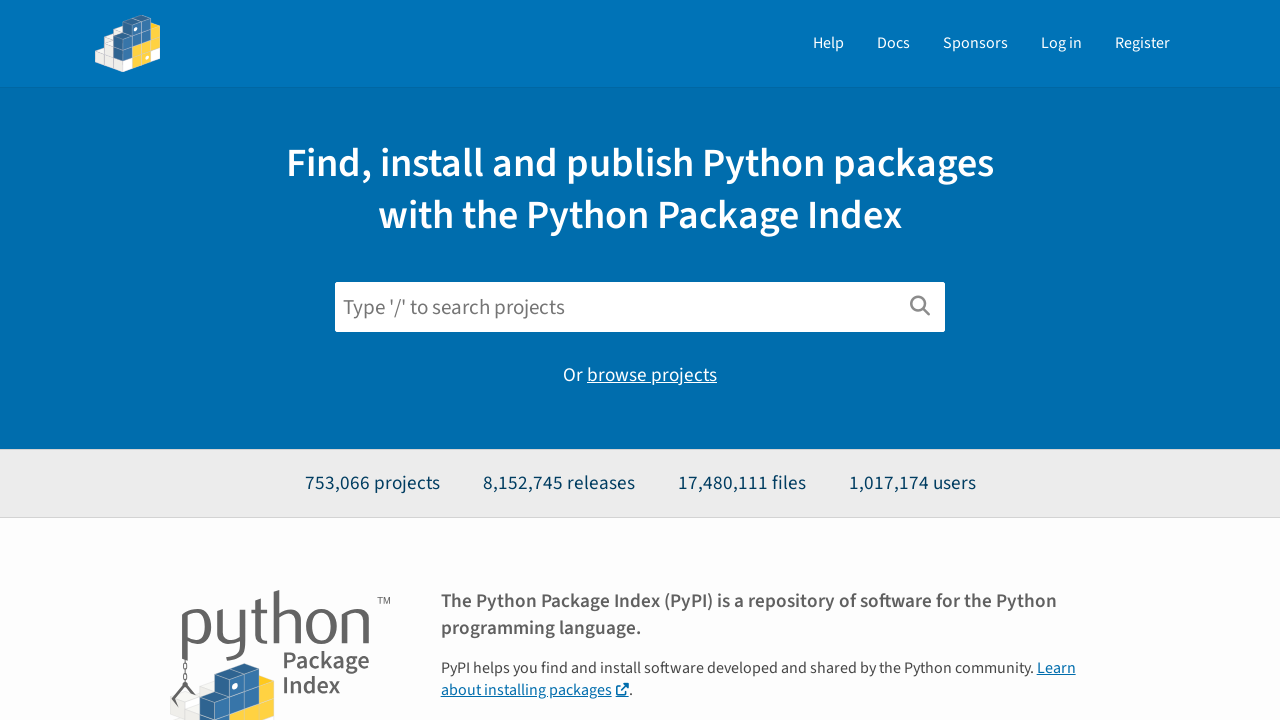